Navigates to the Cyient corporate website and verifies the page loads by checking the title and URL

Starting URL: https://www.cyient.com/

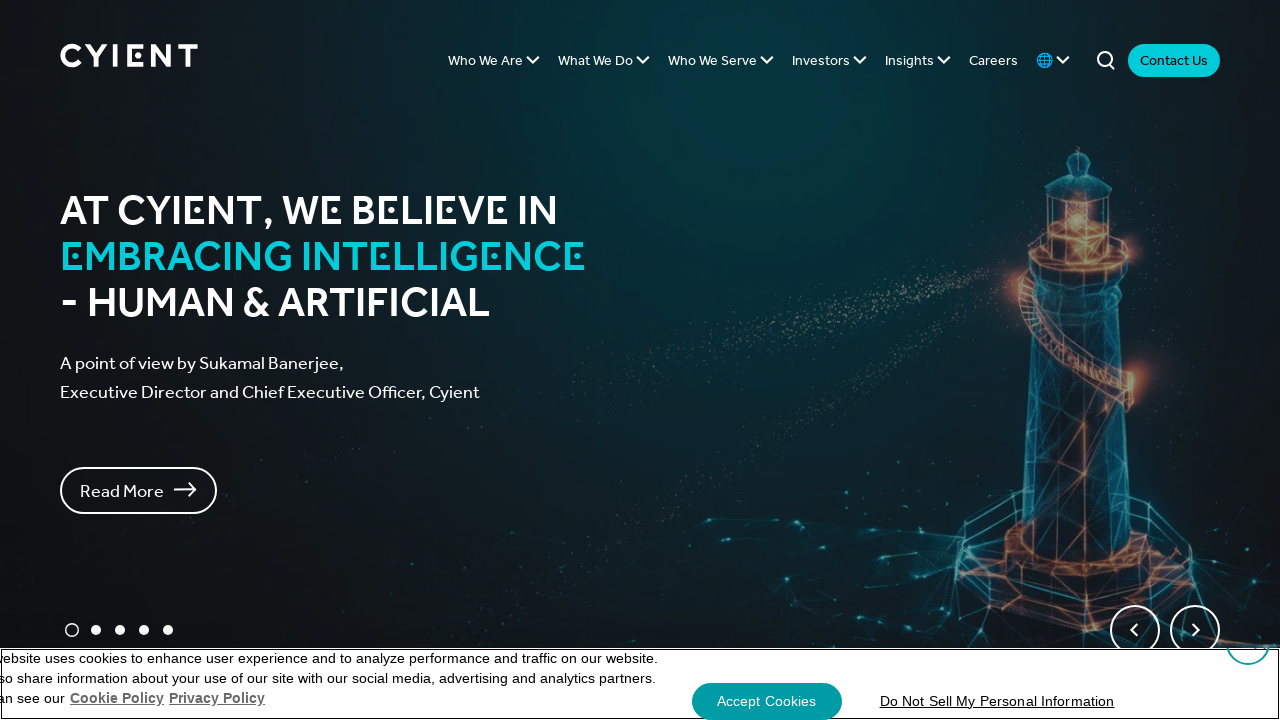

Waited for page to reach domcontentloaded state
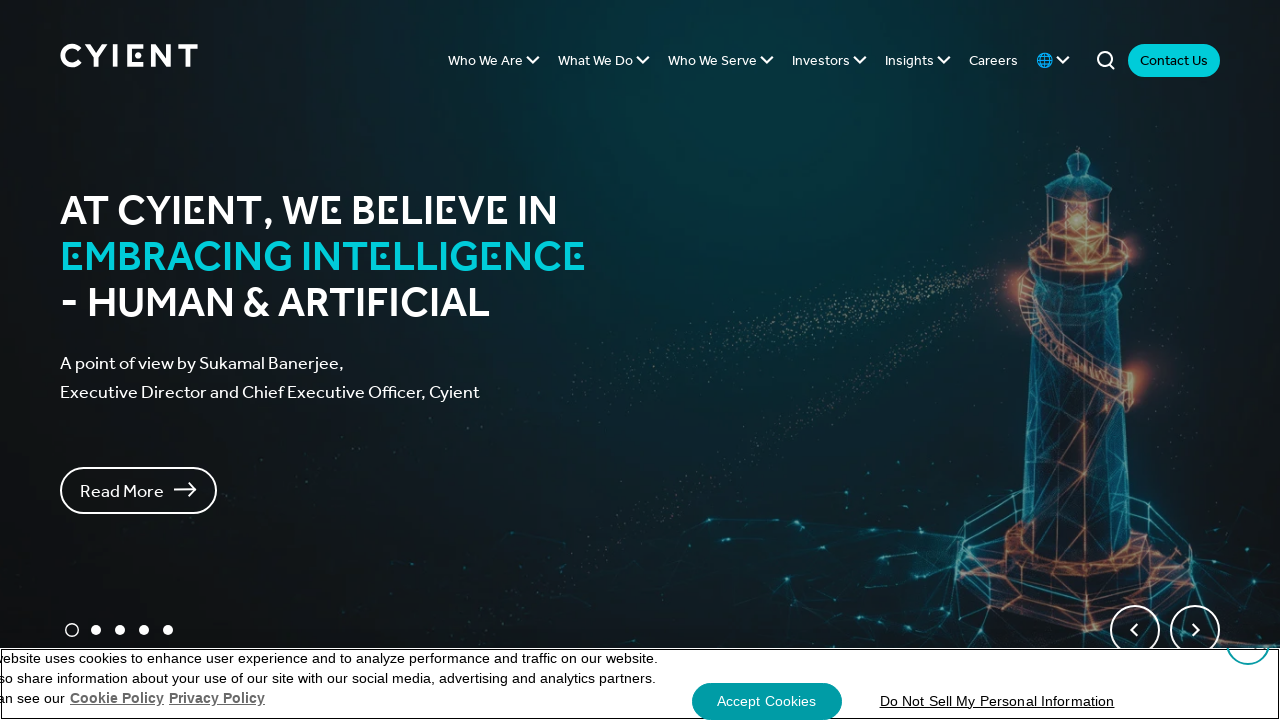

Retrieved page title: Delivering Intelligent Engineering
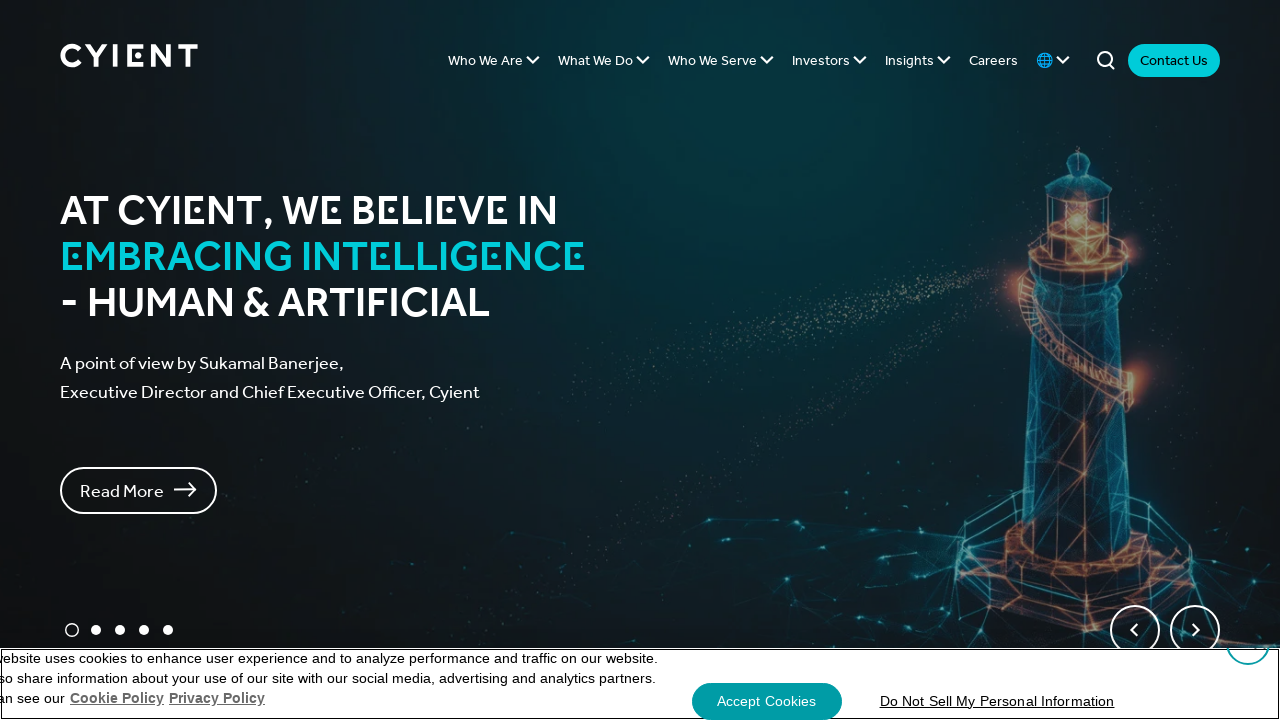

Retrieved current URL: https://www.cyient.com/
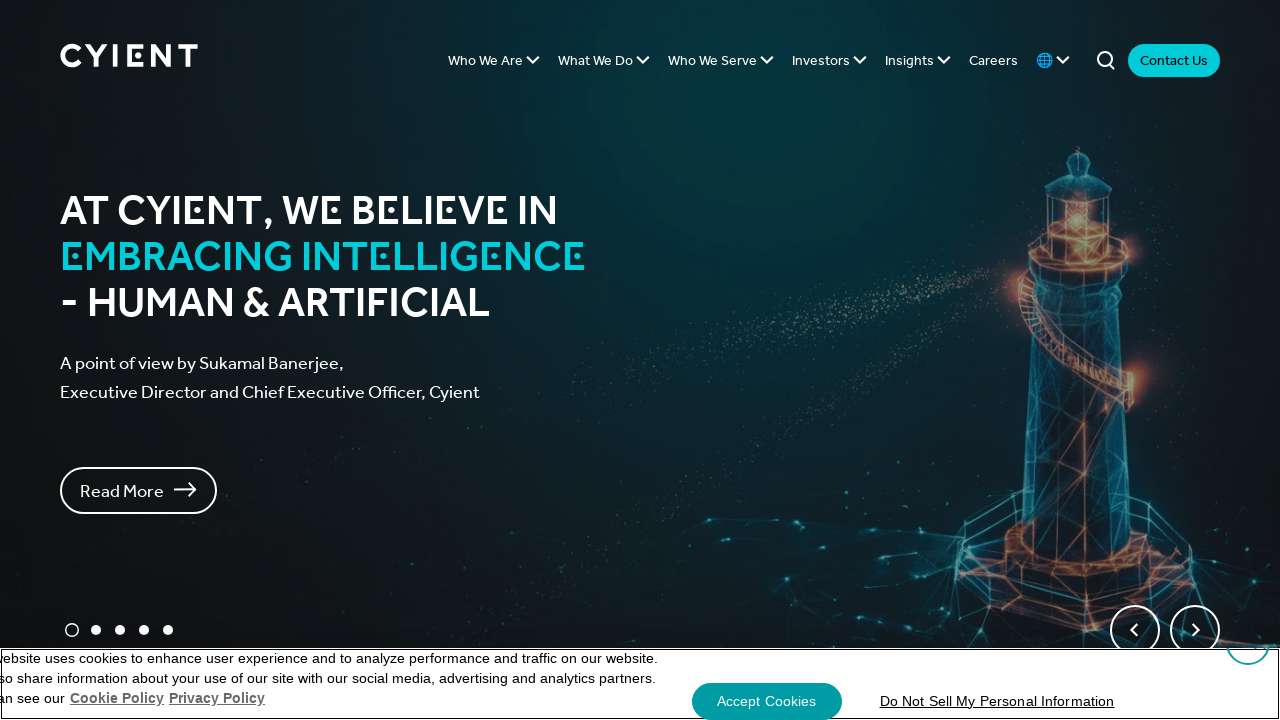

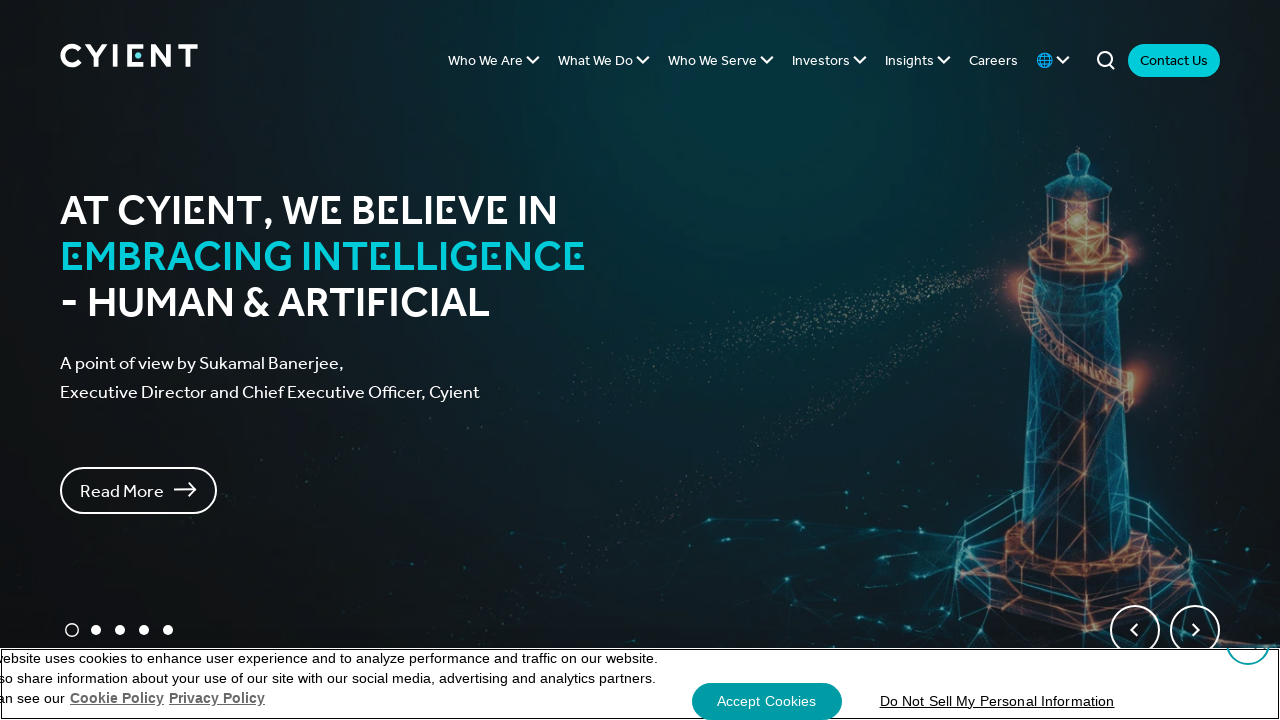